Tests clicking a demo login button on the W3Schools CSS login form tutorial page to verify the sample form interaction works.

Starting URL: https://www.w3schools.com/howto/howto_css_login_form.asp

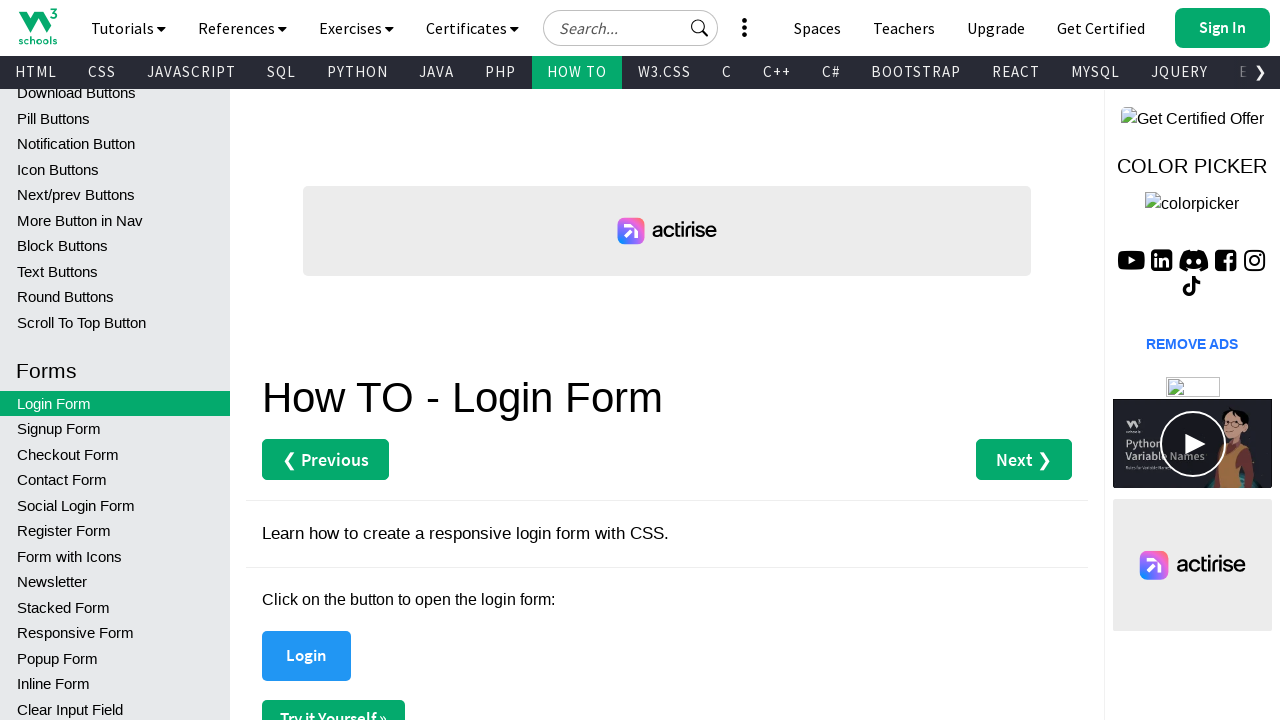

Waited for page to load (domcontentloaded)
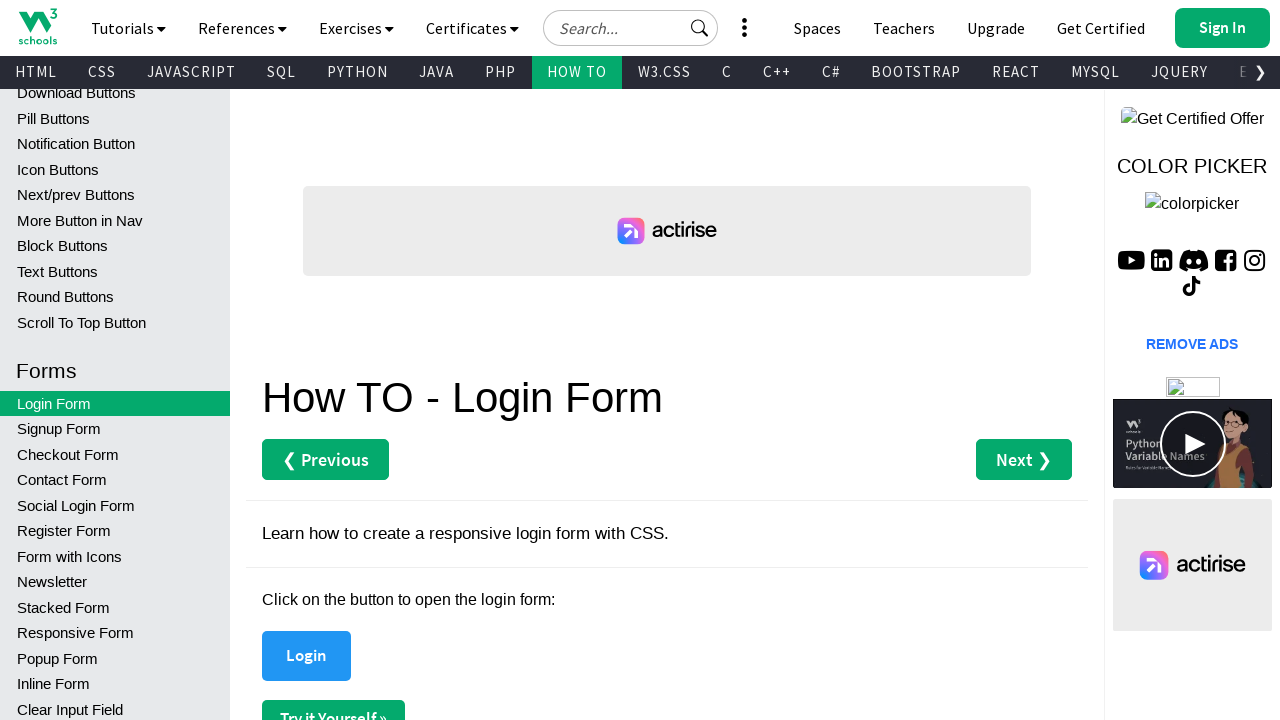

Clicked the demo Login button on W3Schools CSS login form tutorial page at (306, 656) on xpath=//button[text()='Login']
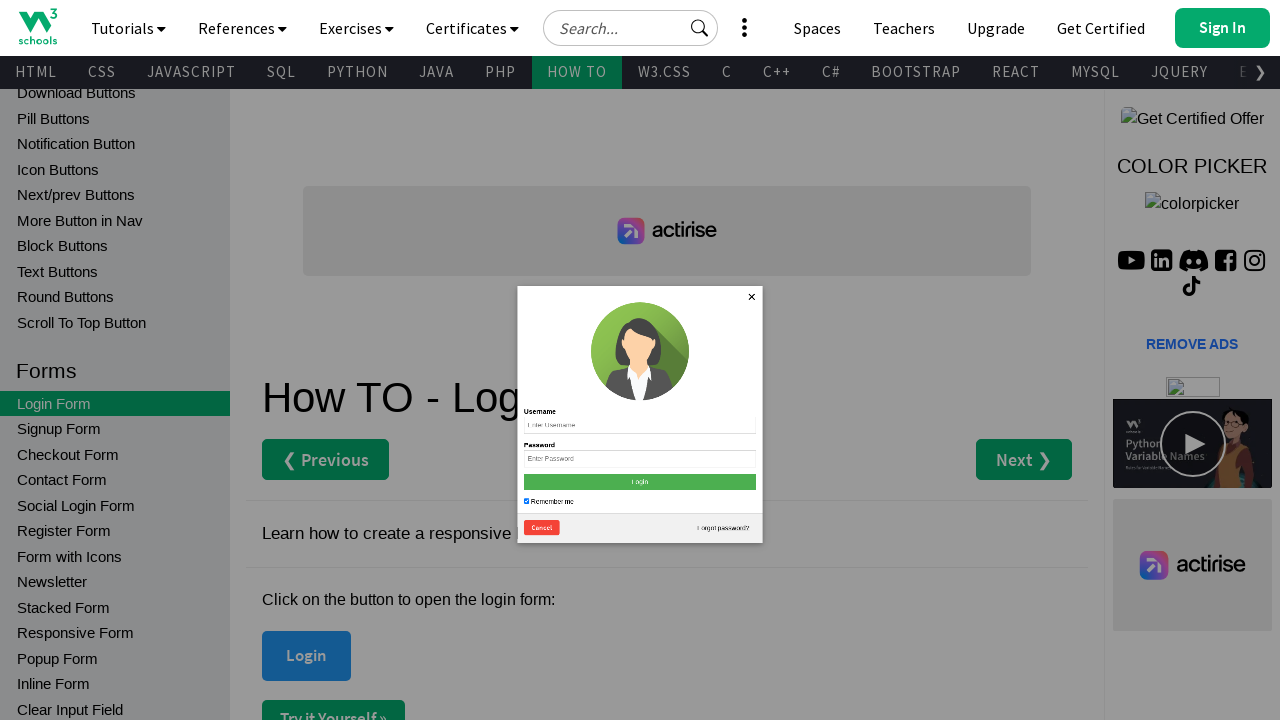

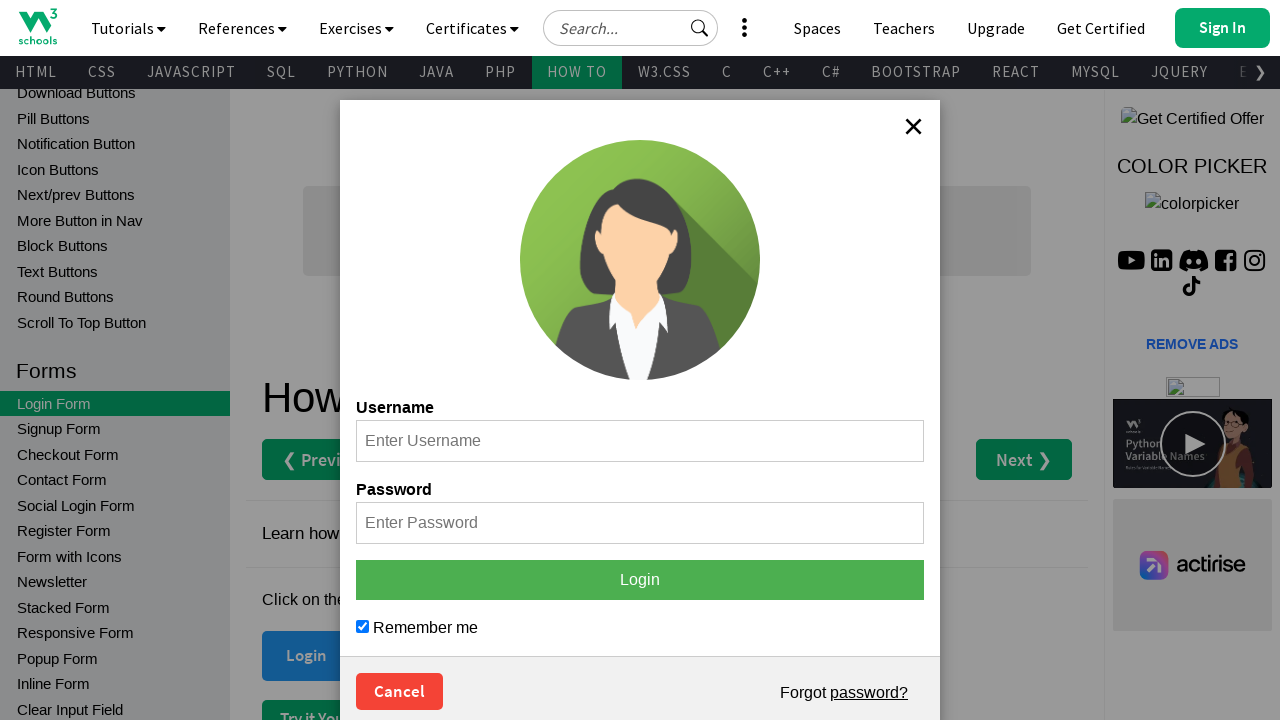